Tests alert and confirm dialog interactions by triggering alerts, reading their text, and accepting or dismissing them

Starting URL: https://rahulshettyacademy.com/AutomationPractice/

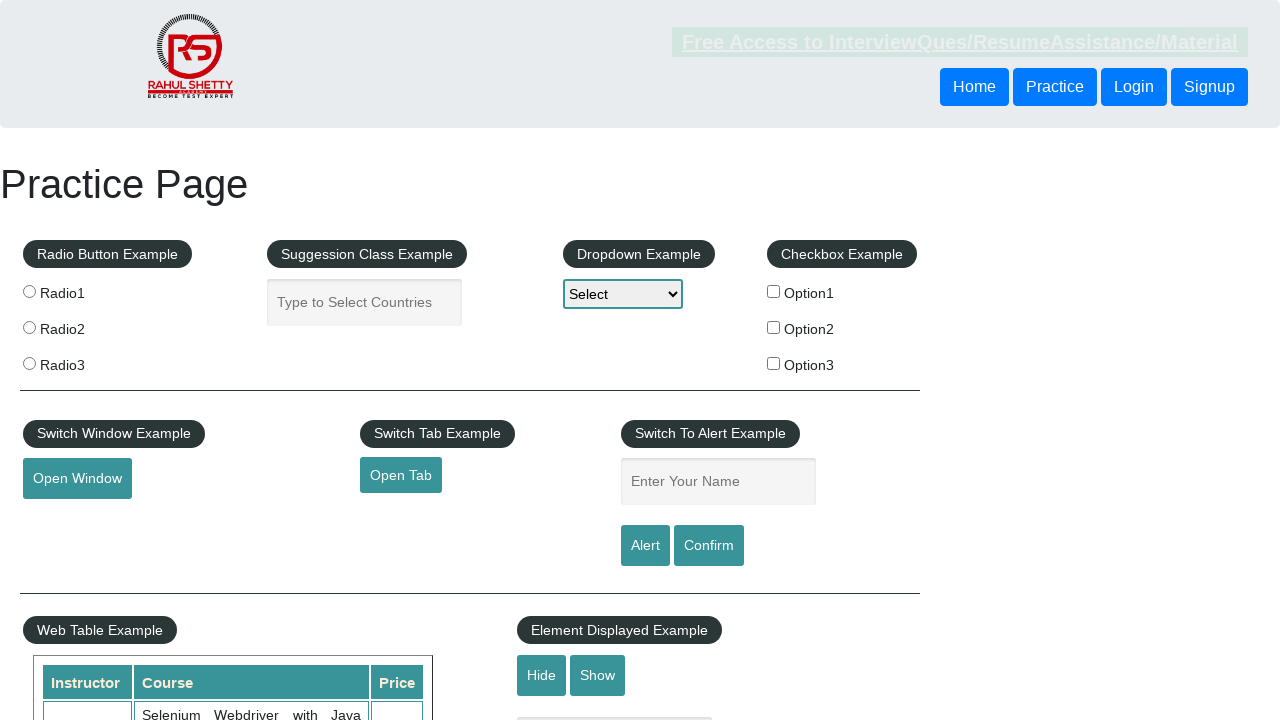

Filled name input field with 'alertText' on input#name
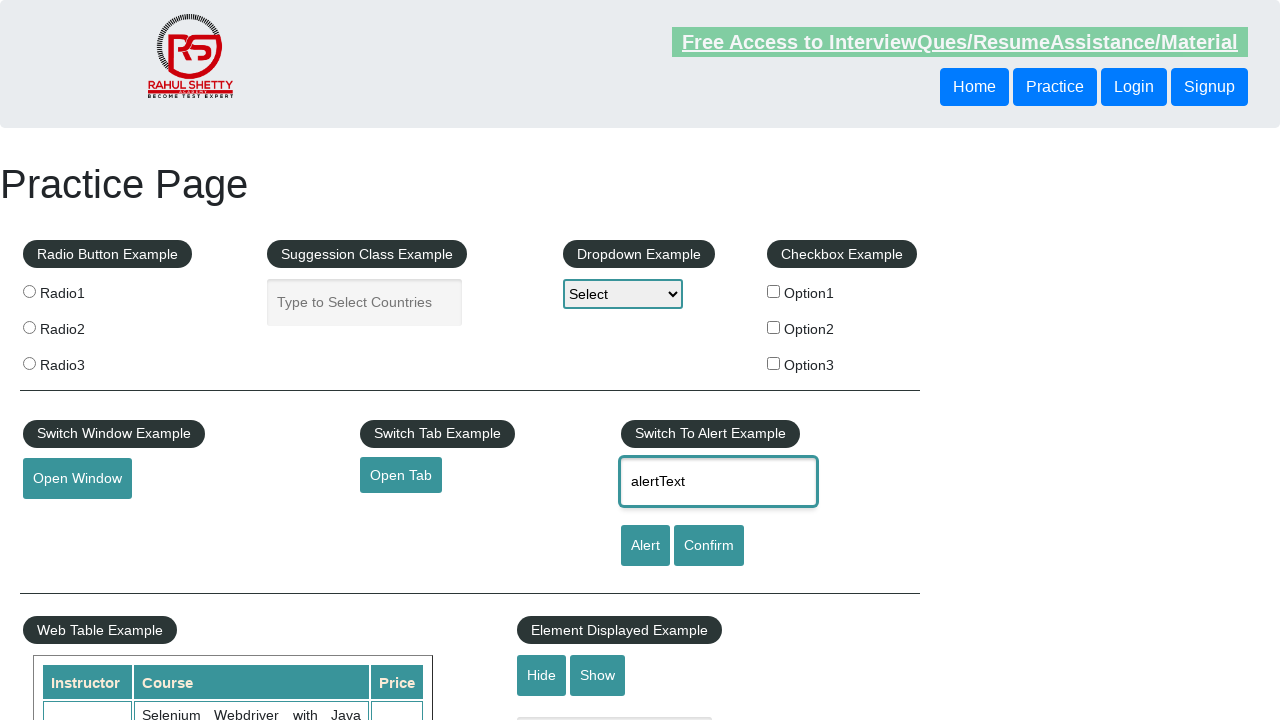

Set up dialog handler to accept alerts
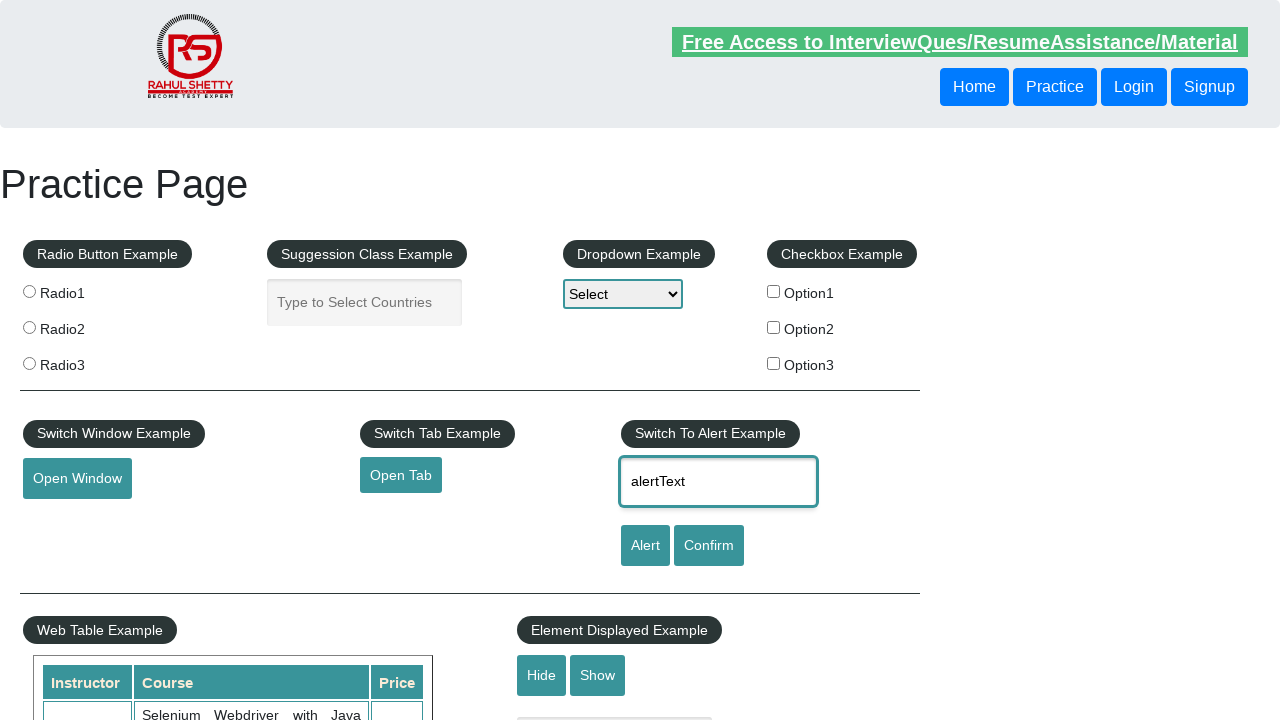

Clicked alert button and accepted the alert dialog at (645, 546) on input#alertbtn
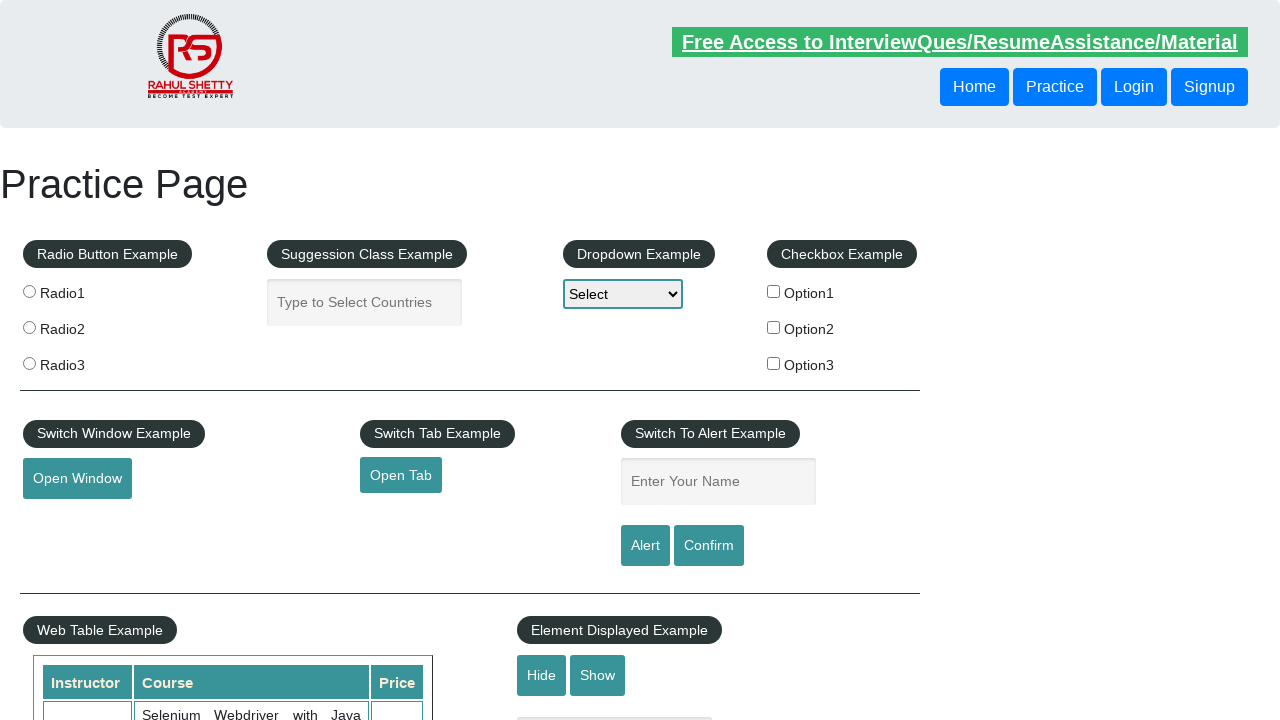

Set up dialog handler to dismiss confirm dialogs
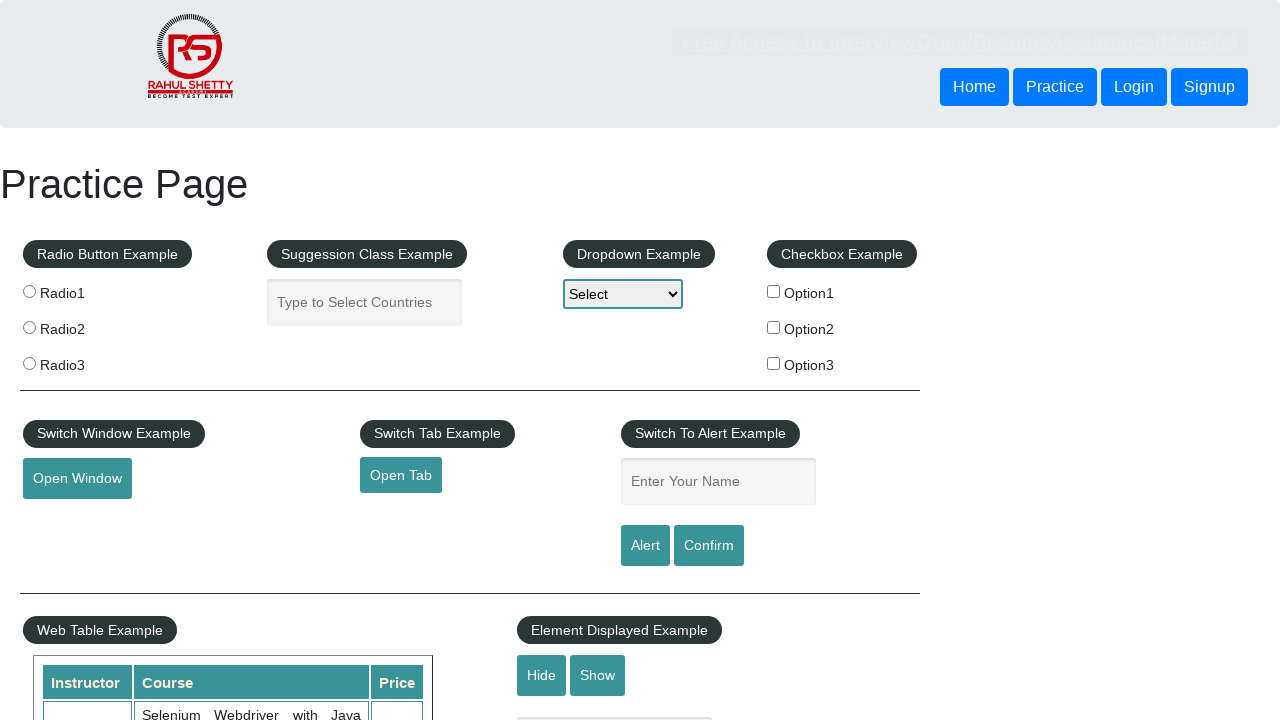

Clicked confirm button and dismissed the confirm dialog at (709, 546) on input#confirmbtn
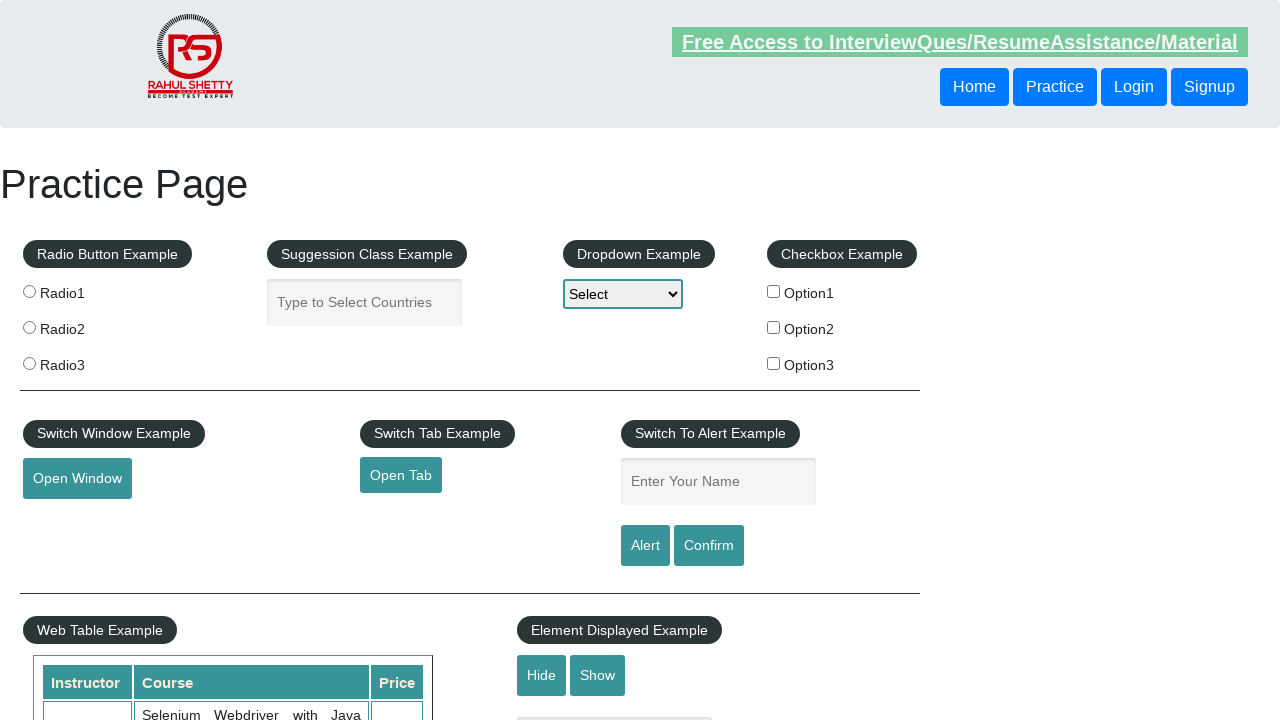

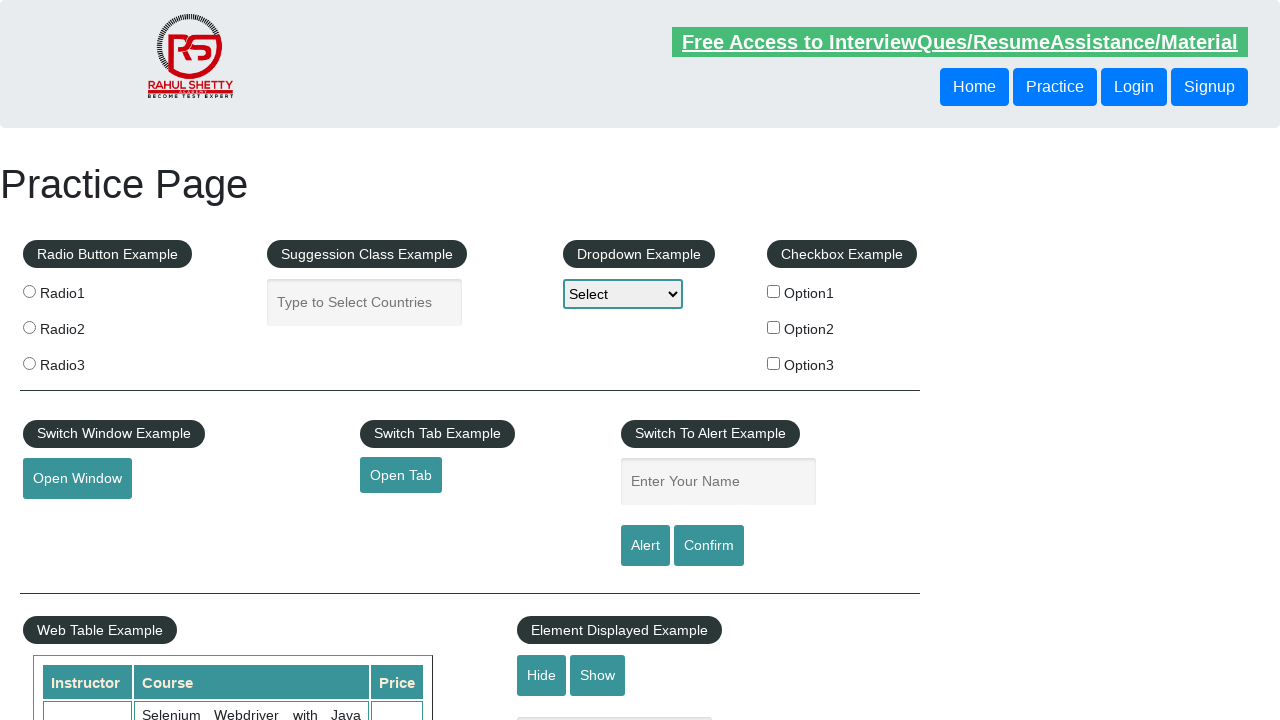